Navigates through the product listing on Demoblaze e-commerce demo site by clicking the "Next" pagination button to browse through multiple pages of products.

Starting URL: https://www.demoblaze.com/

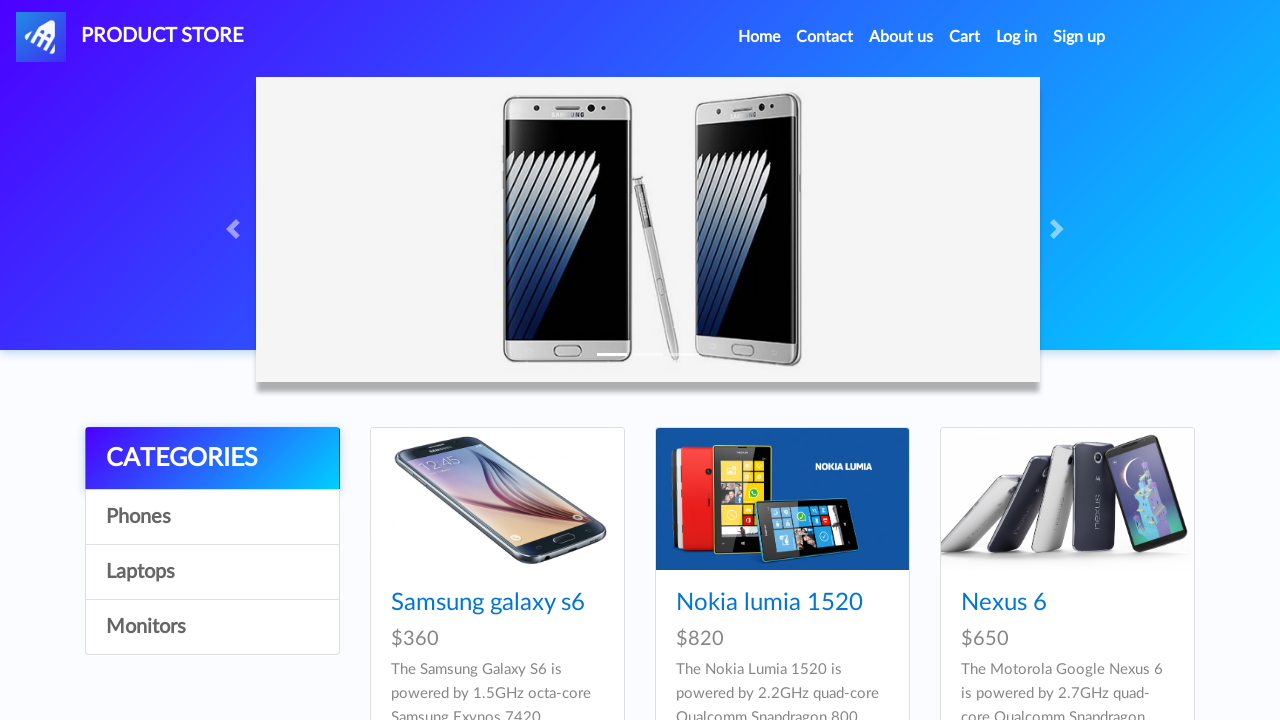

Waited for product items to load on the first page
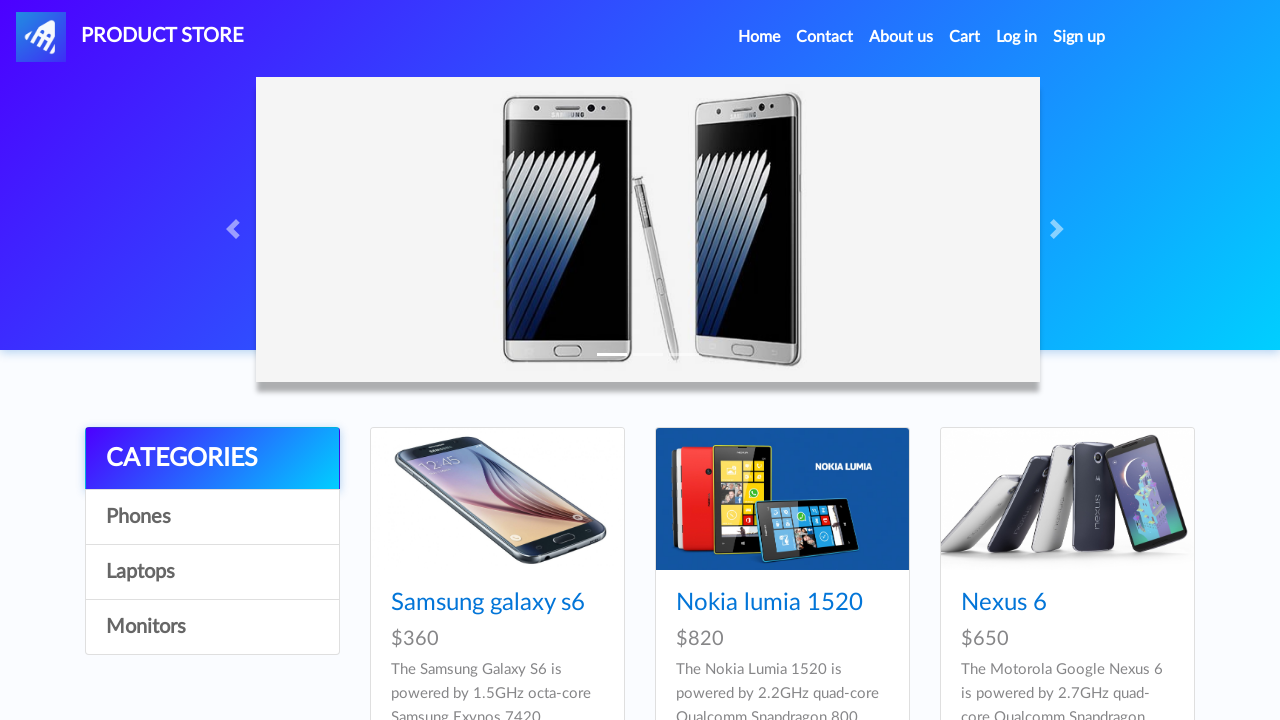

Located the 'Next' pagination button
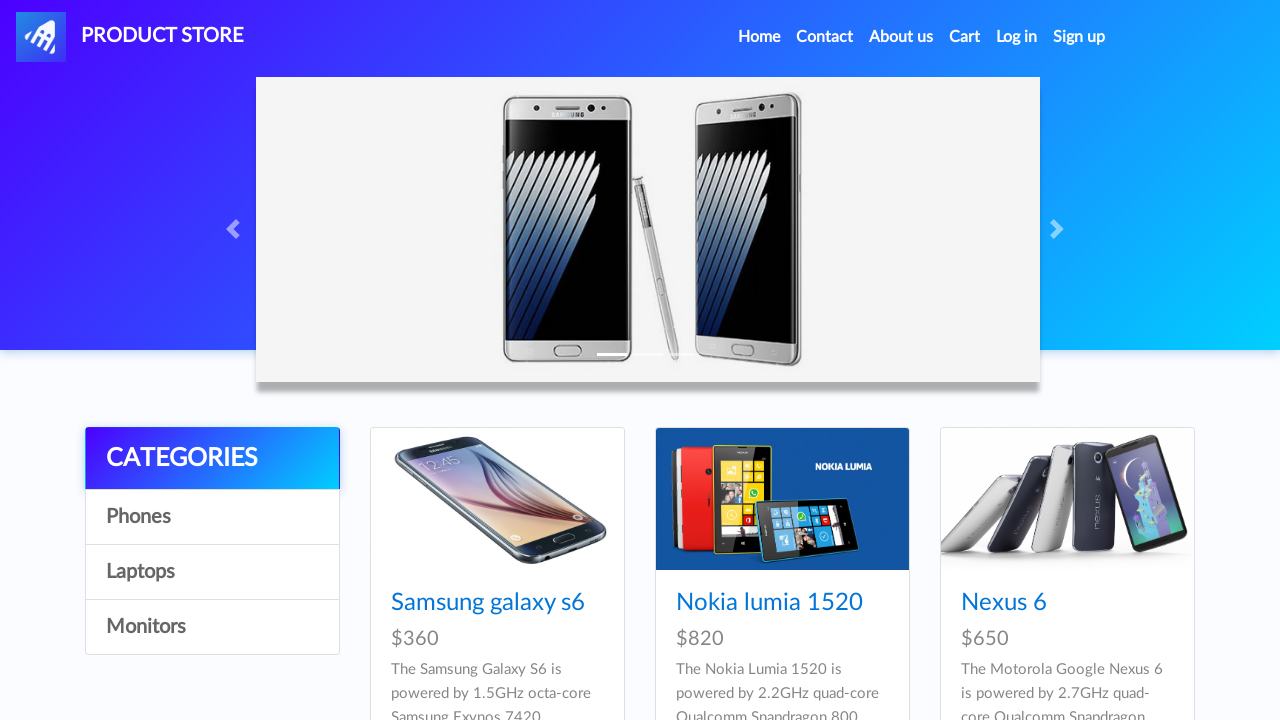

Clicked the 'Next' button to navigate to the next page of products at (1166, 385) on #next2
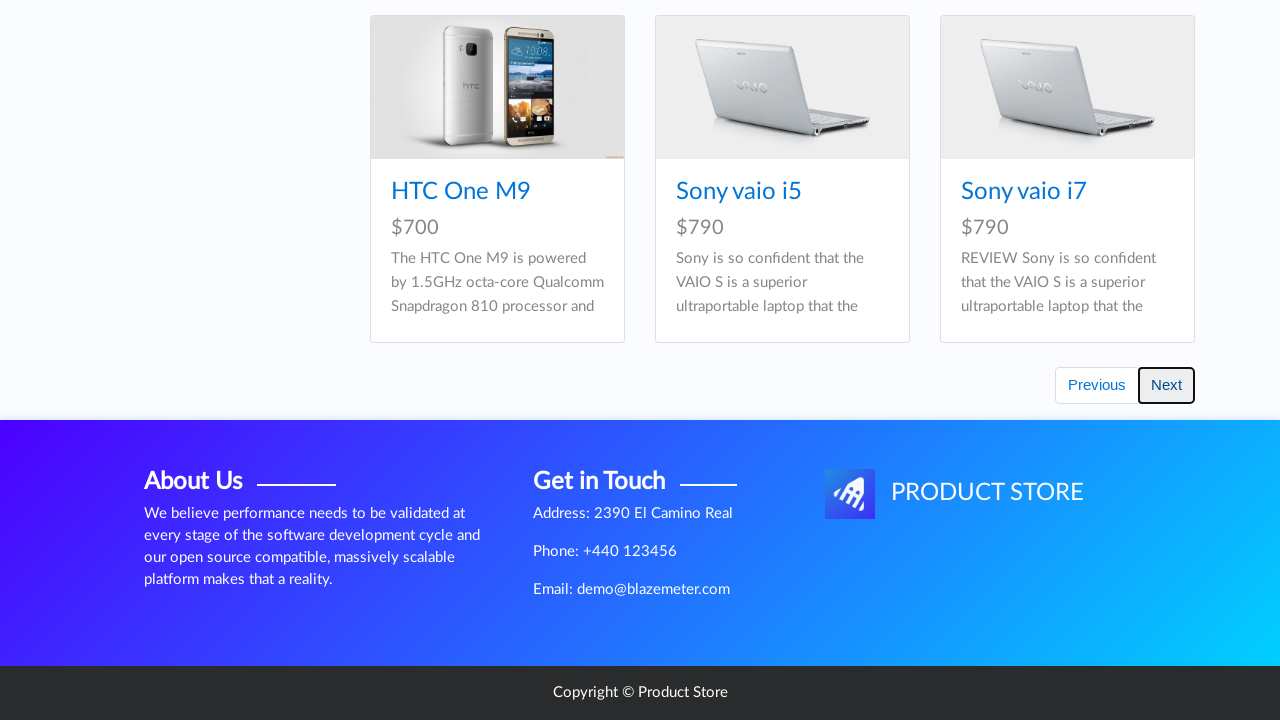

Waited 2000ms for products to refresh
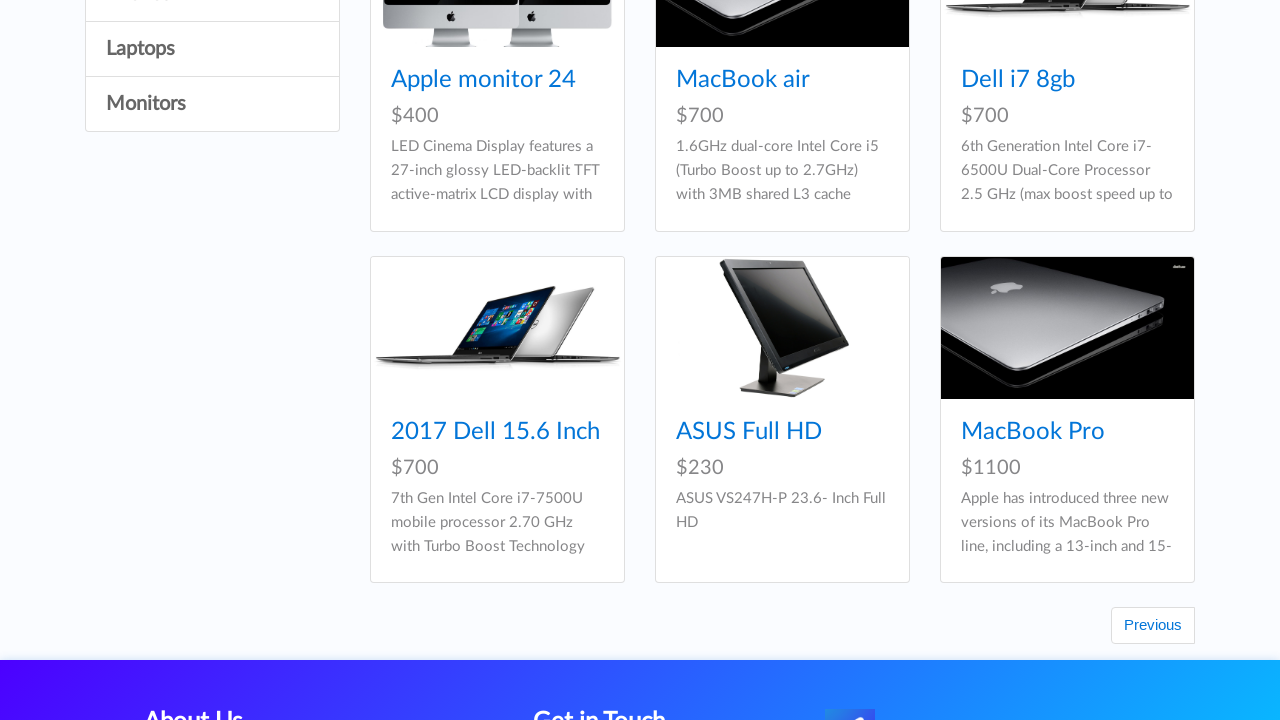

Verified product items loaded on the new page
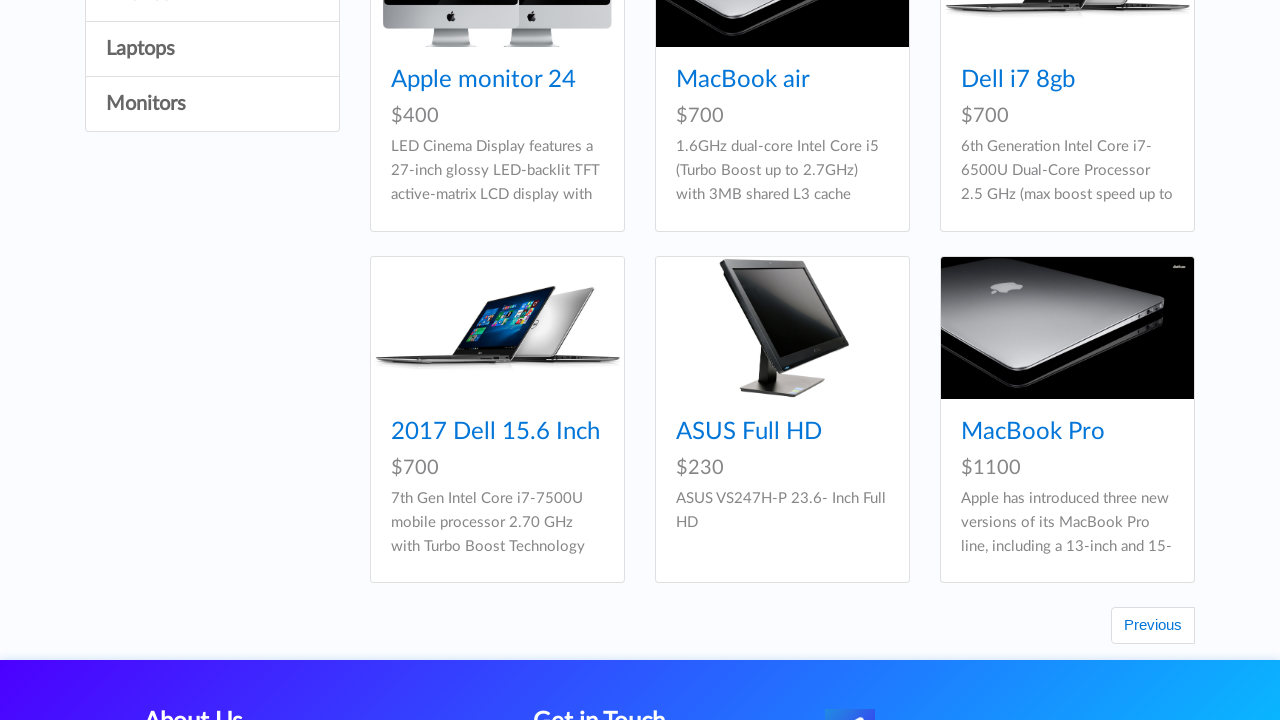

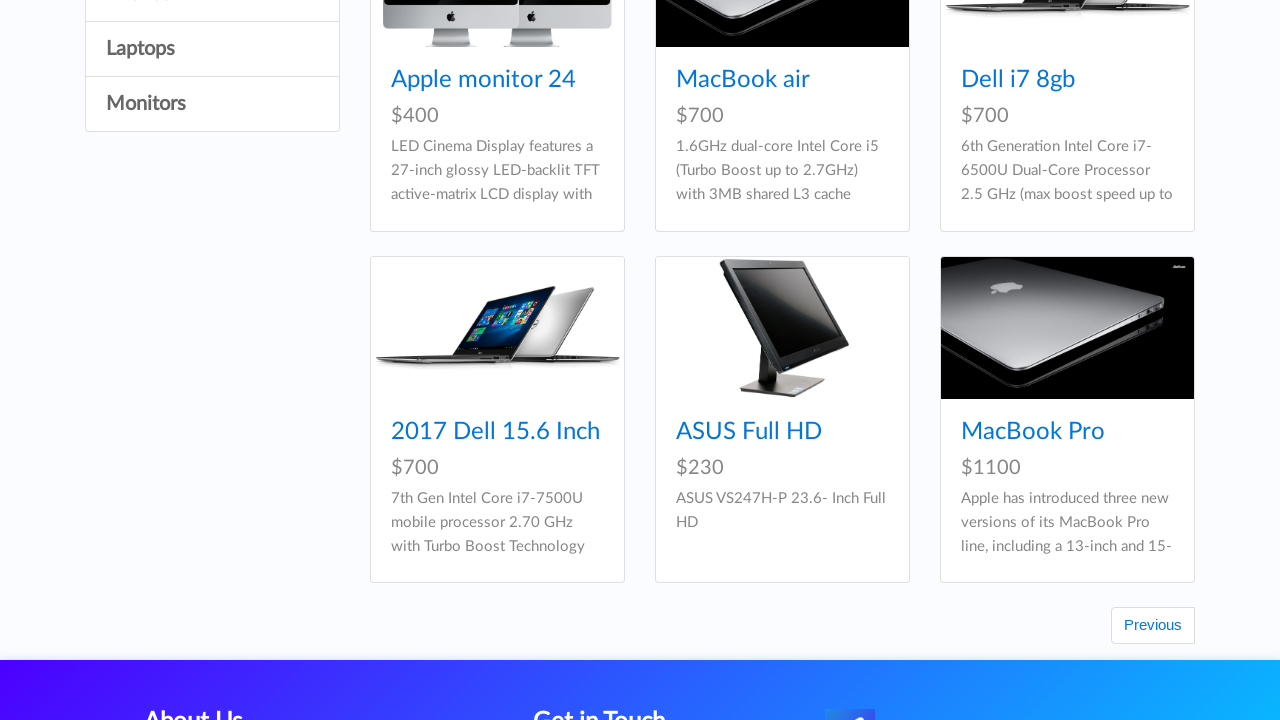